Tests table interaction and screenshot functionality by clicking a column button

Starting URL: https://kitchen.applitools.com/ingredients/table

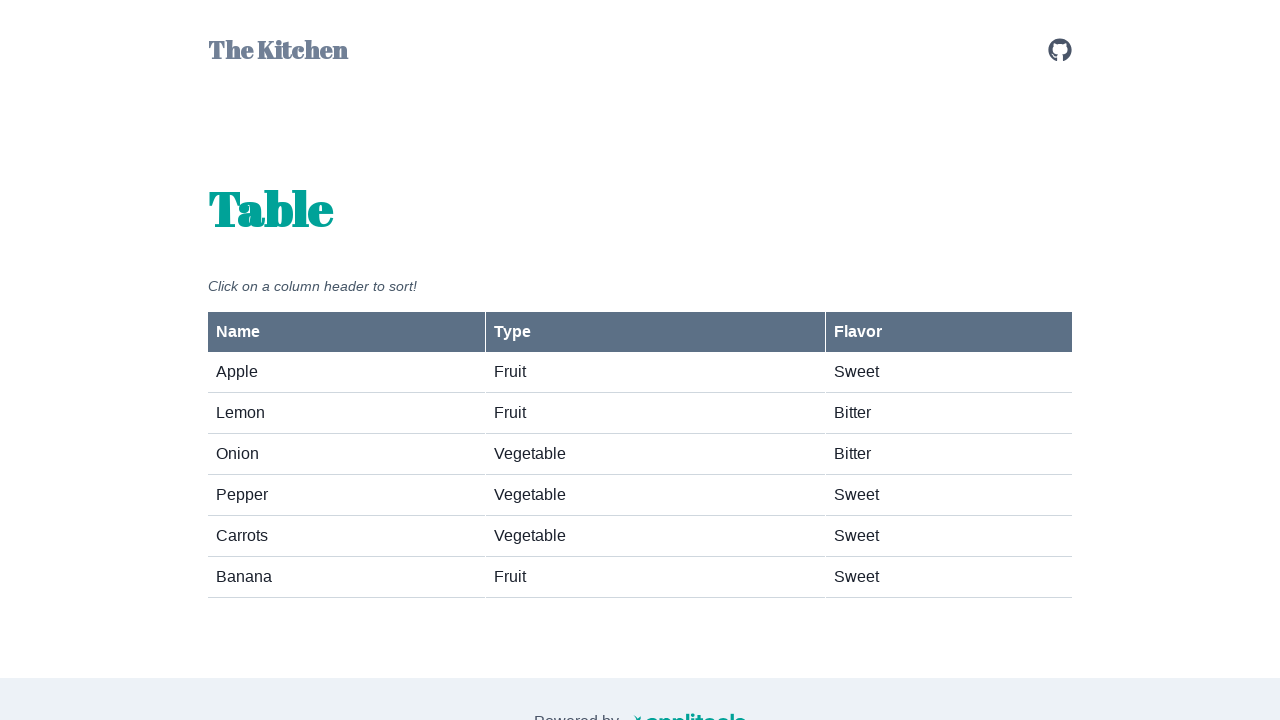

Clicked the column button for name at (346, 332) on #column-button-name
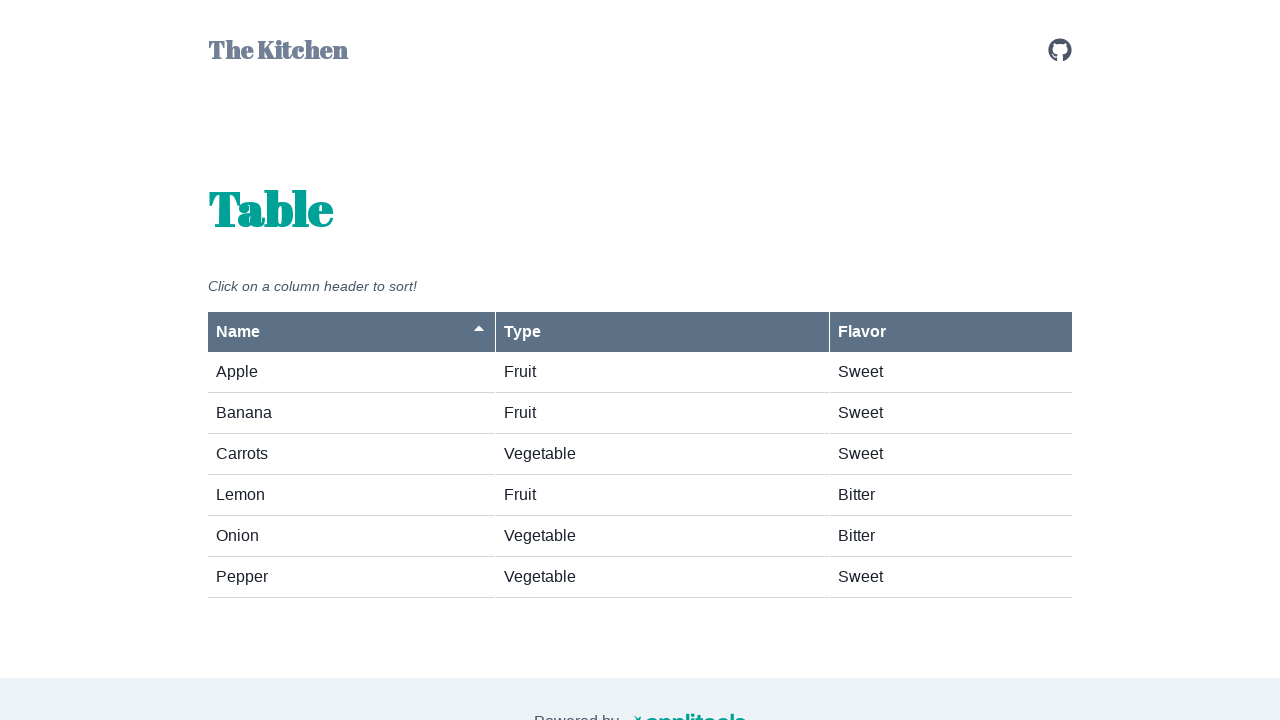

Took full page screenshot after column button click
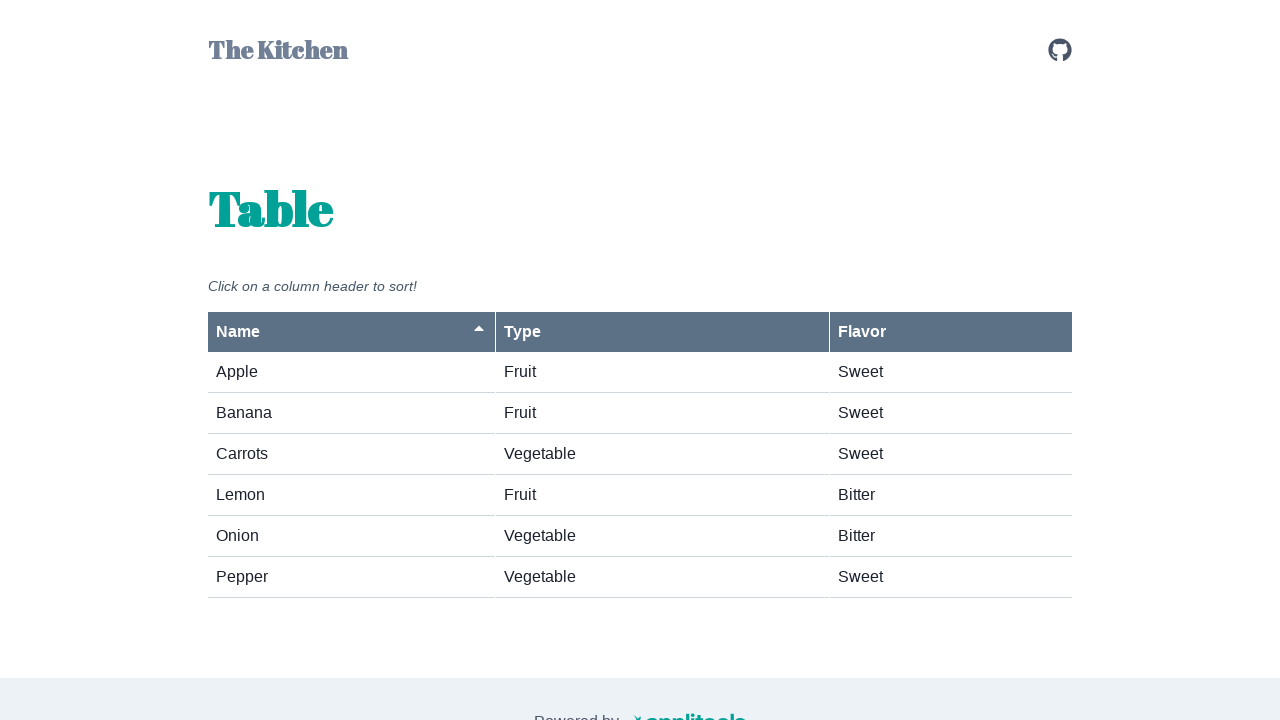

Took screenshot of fruits-vegetables element
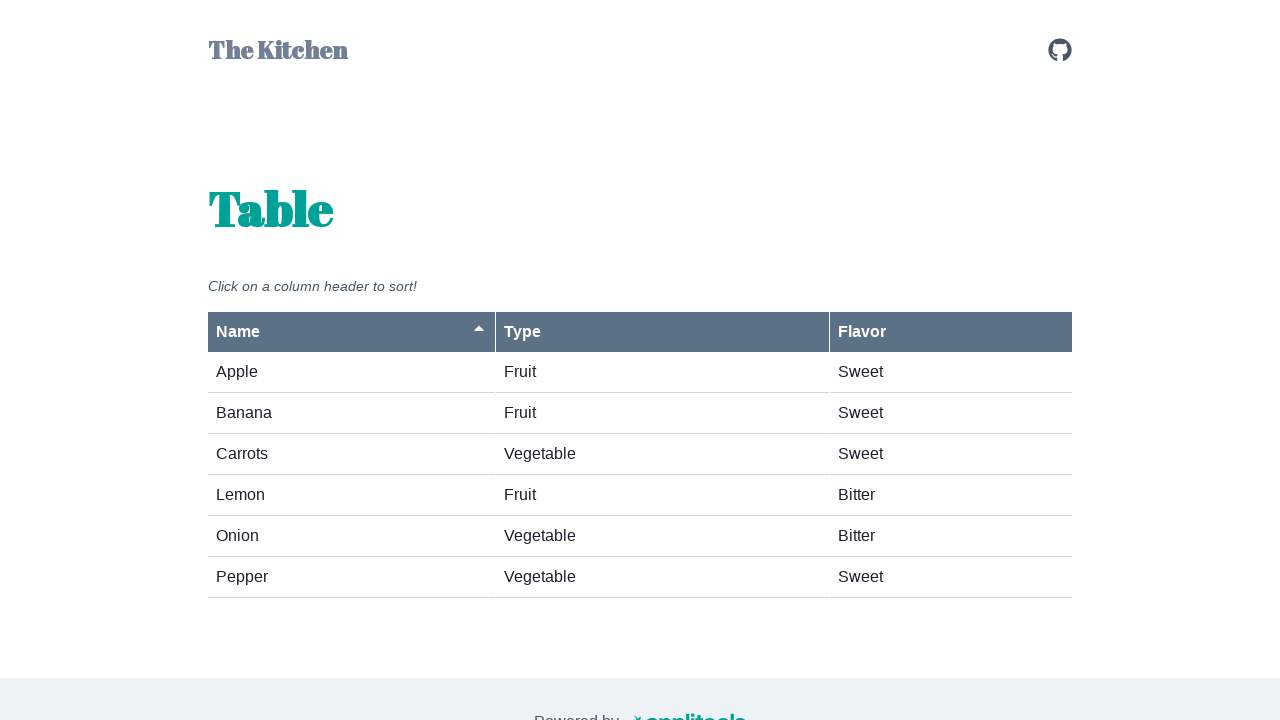

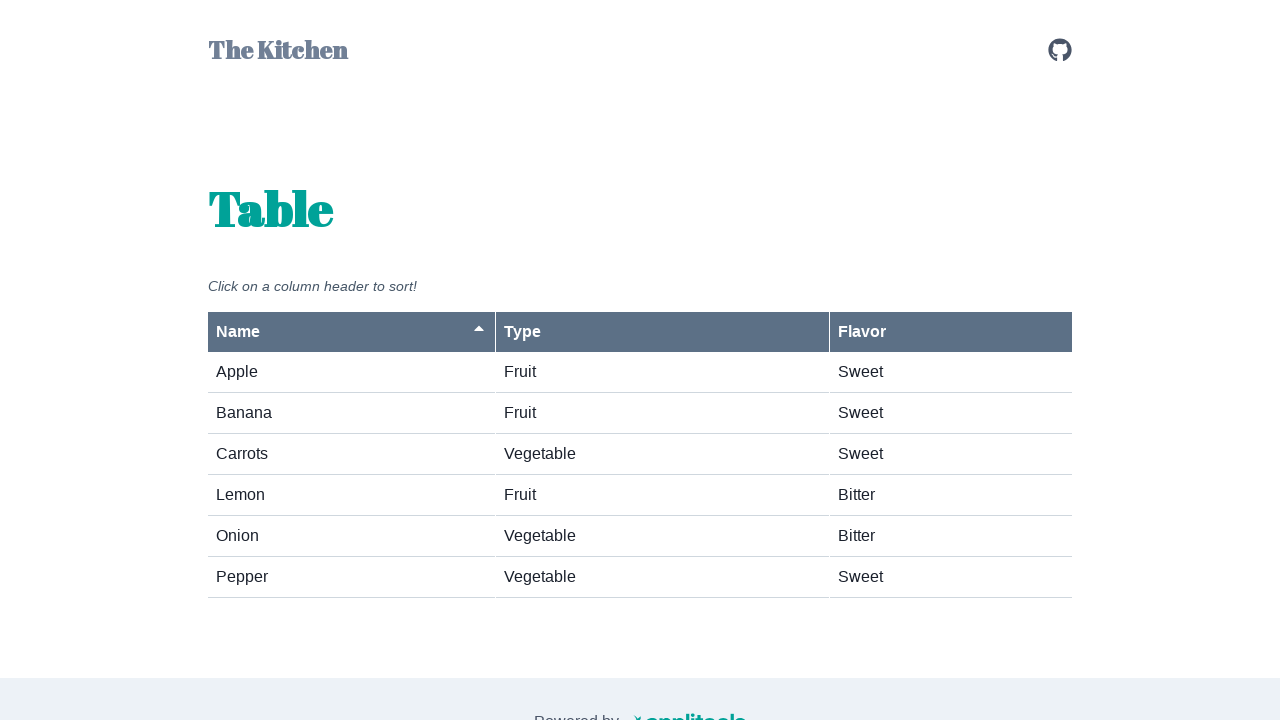